Tests handling of simple JavaScript alerts by triggering an alert, reading its text, and accepting it

Starting URL: https://demo.automationtesting.in/Alerts.html

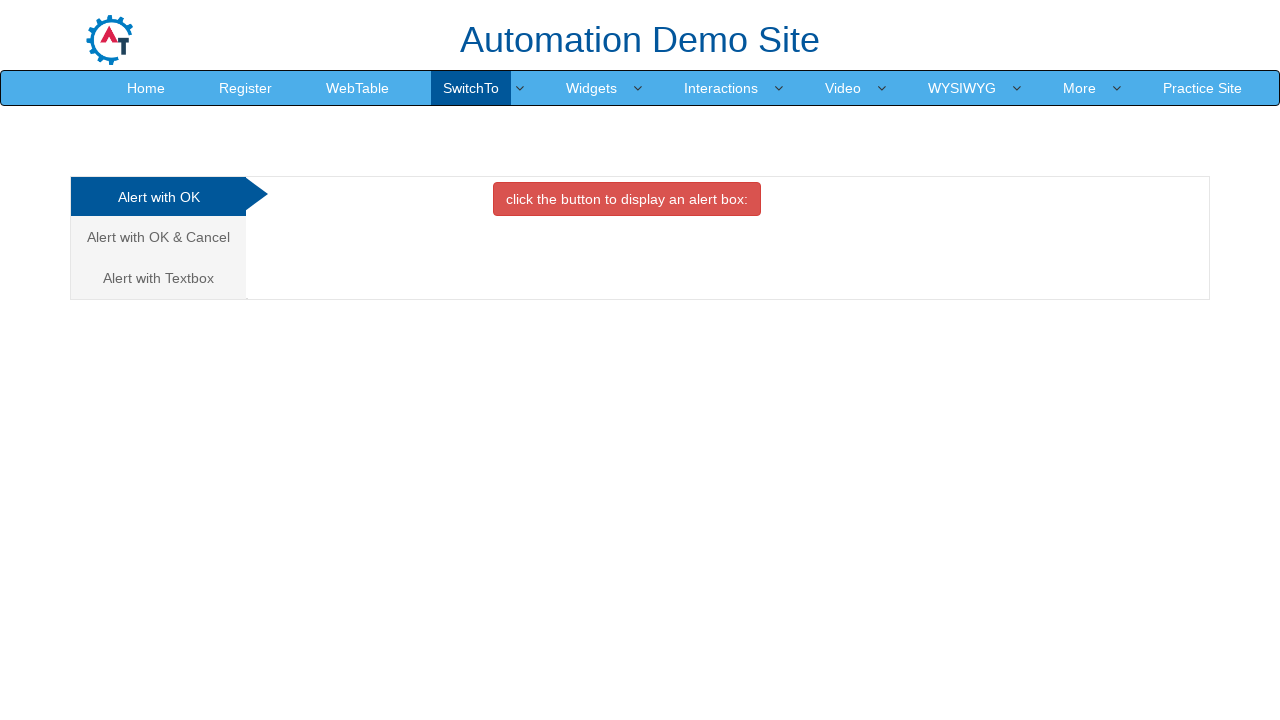

Clicked button to trigger simple alert at (627, 199) on xpath=//button[contains(text(),'alert box:')]
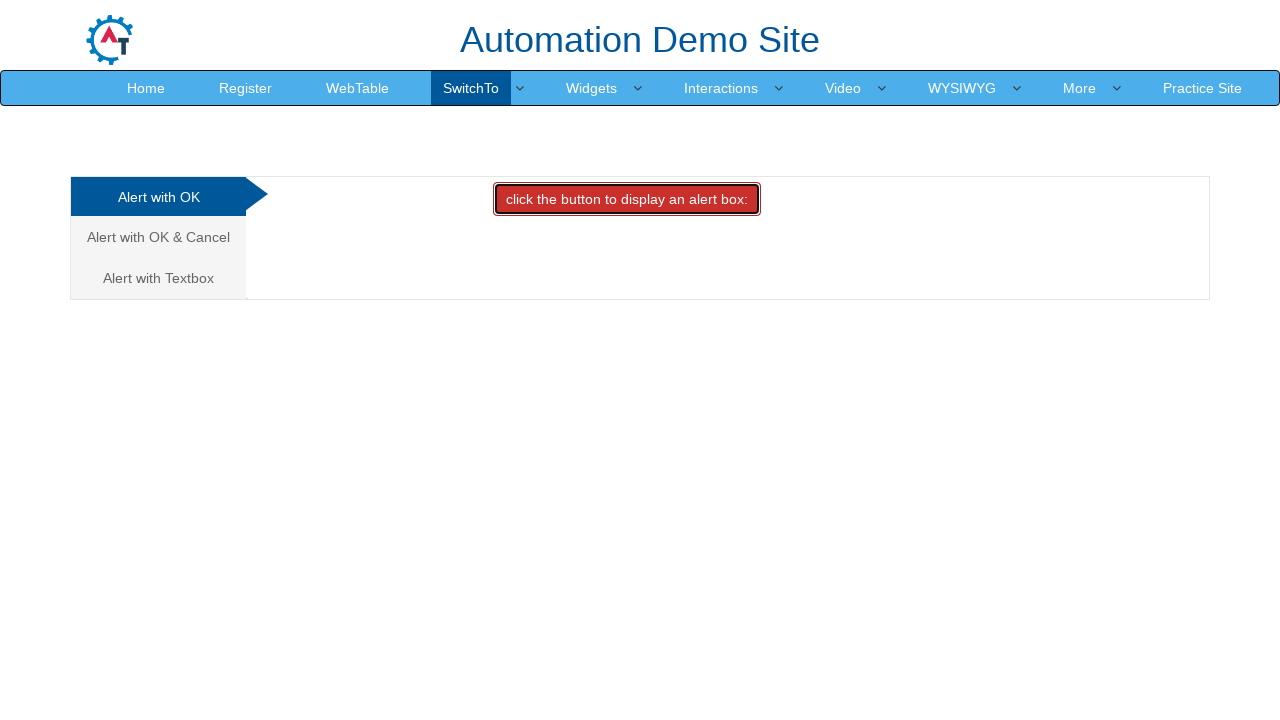

Set up dialog handler to accept alerts
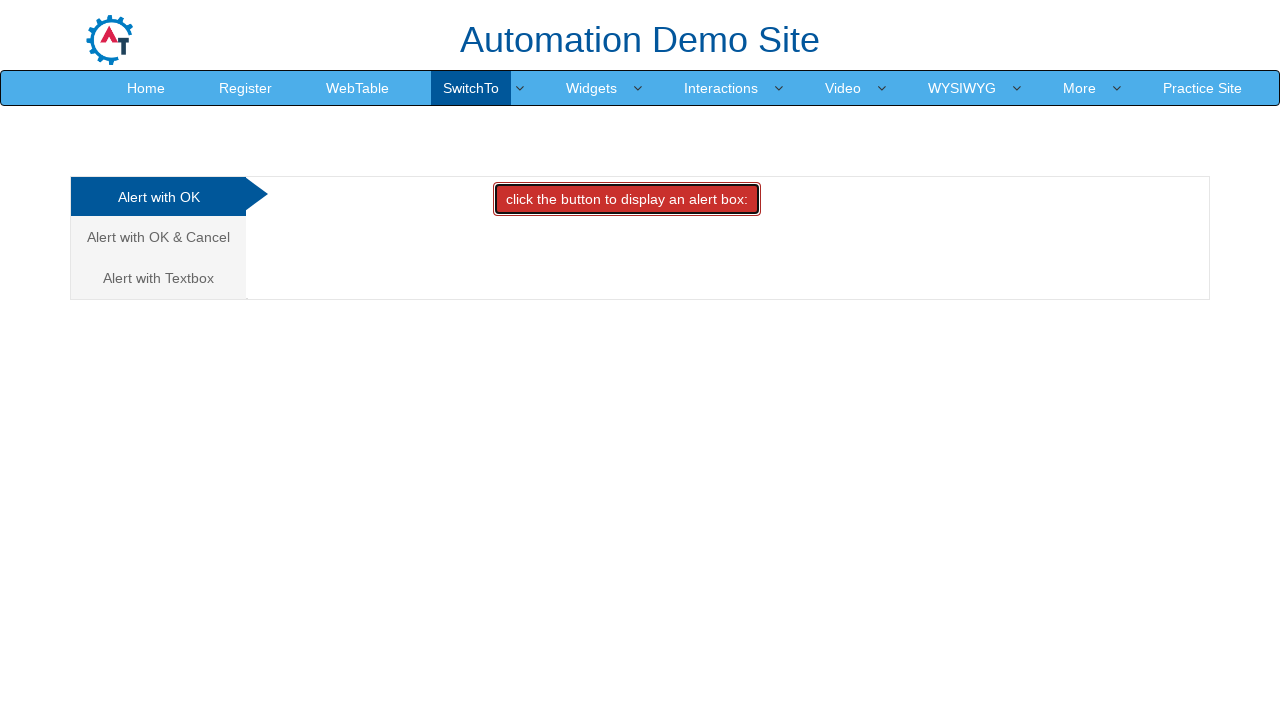

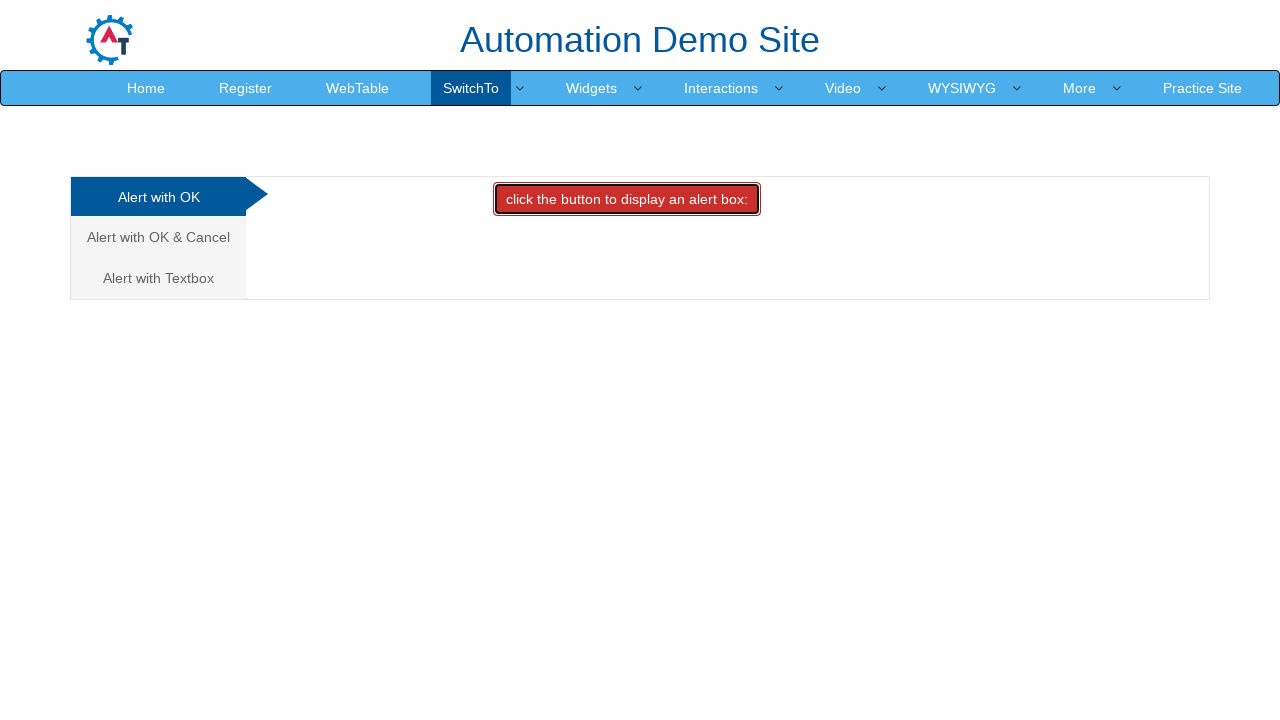